Navigates to JPL Space image gallery and clicks the button to view the full featured image

Starting URL: https://data-class-jpl-space.s3.amazonaws.com/JPL_Space/index.html

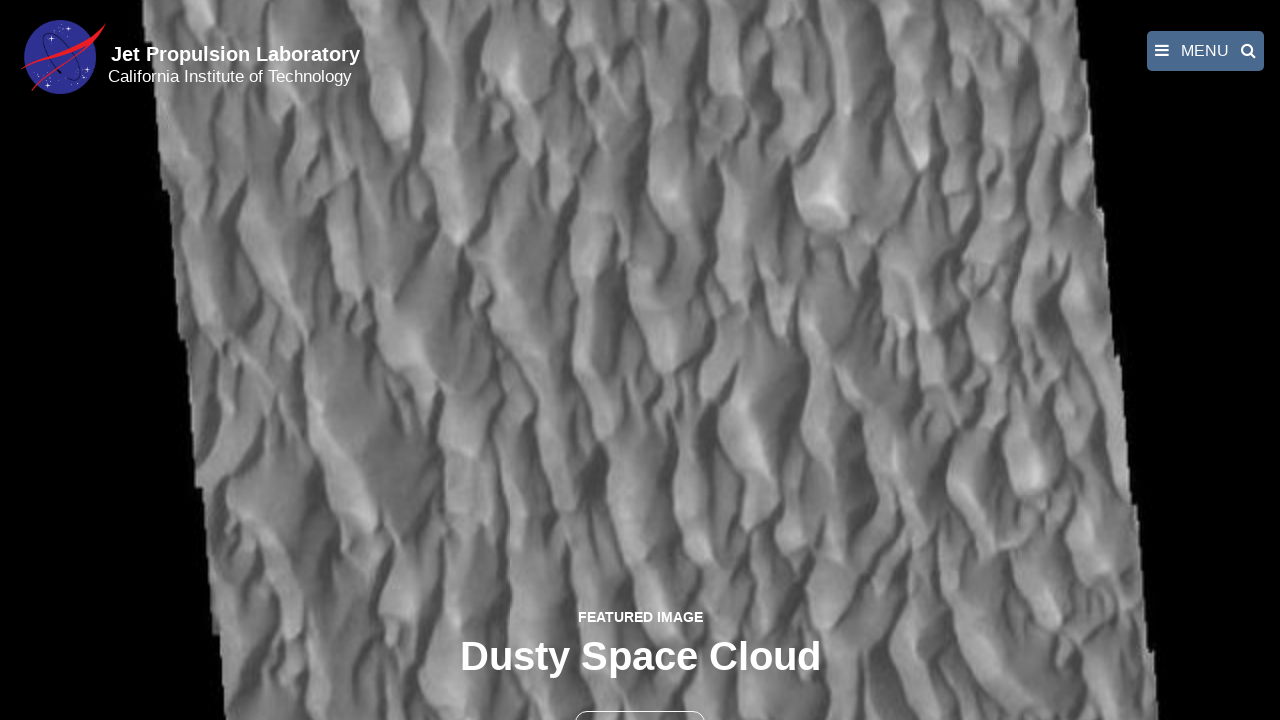

Navigated to JPL Space image gallery
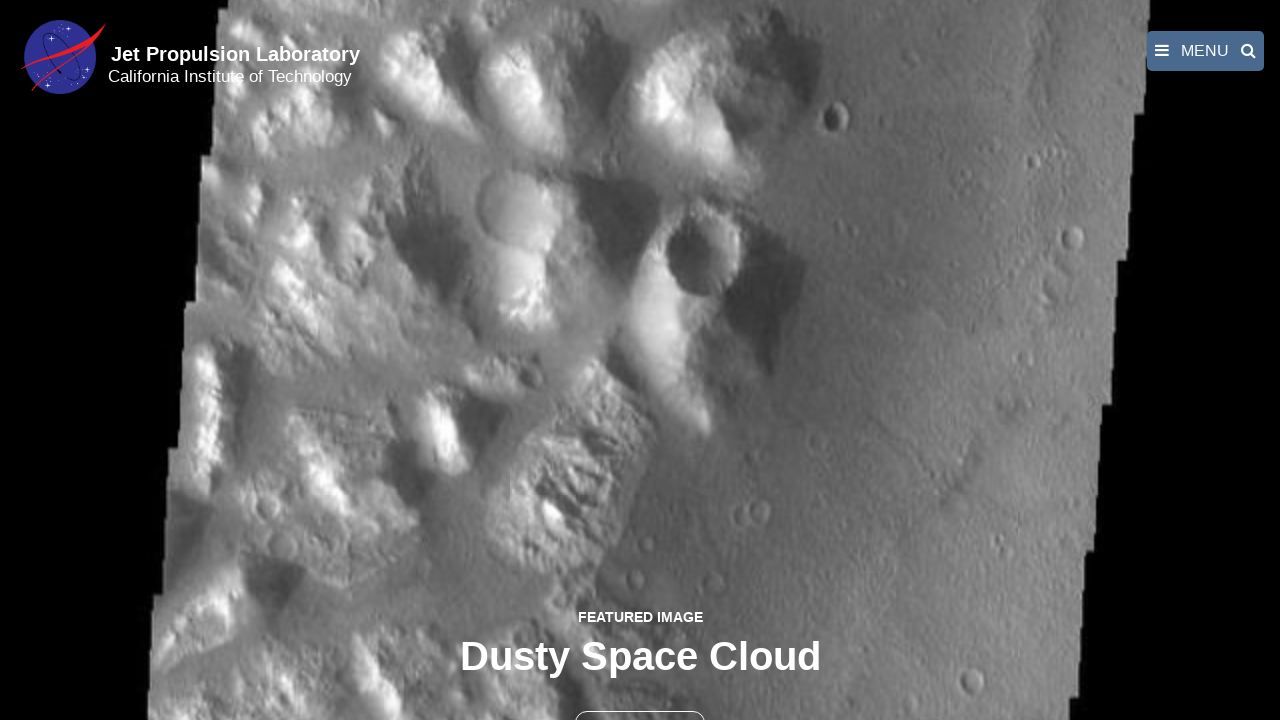

Clicked the button to view full featured image at (640, 699) on button >> nth=1
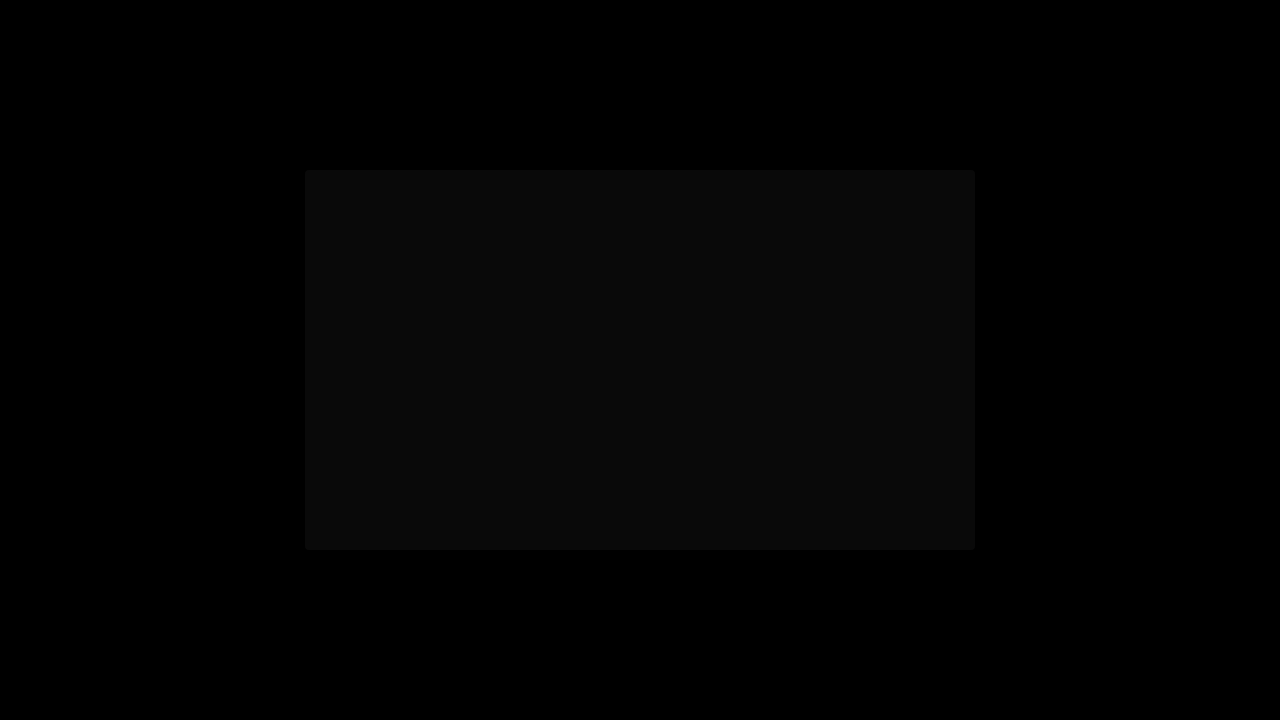

Full-size image loaded and displayed
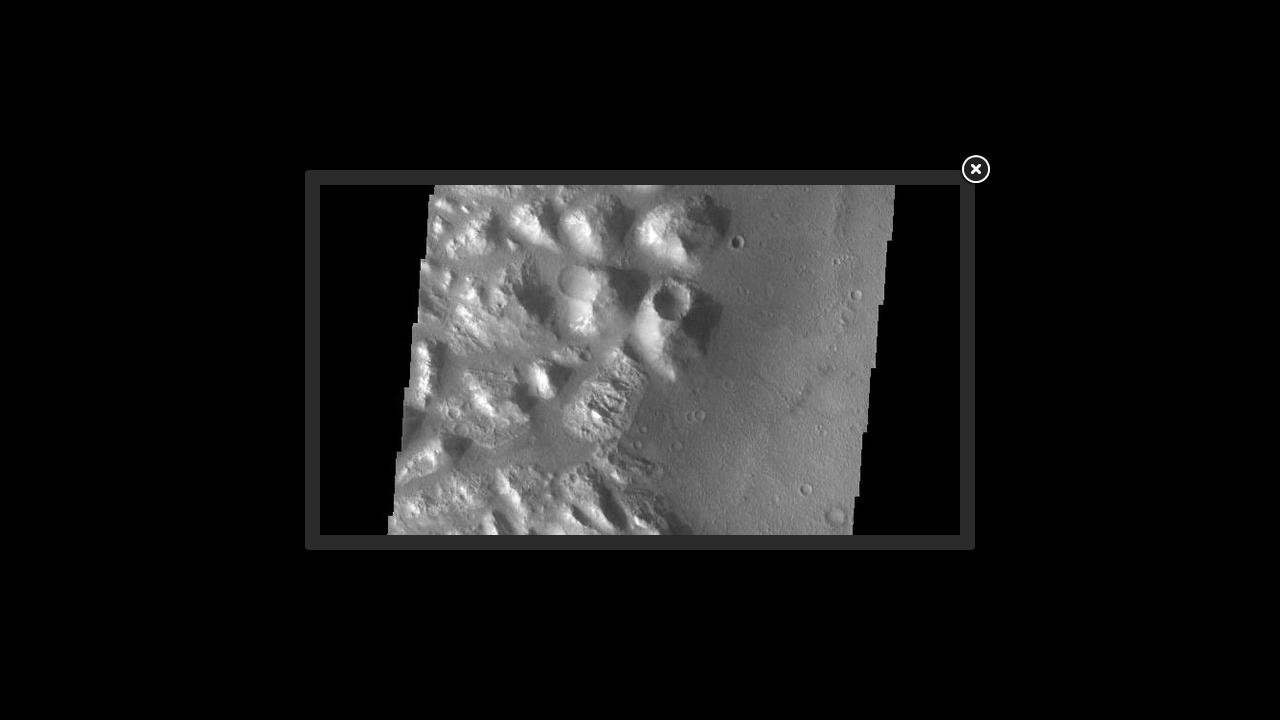

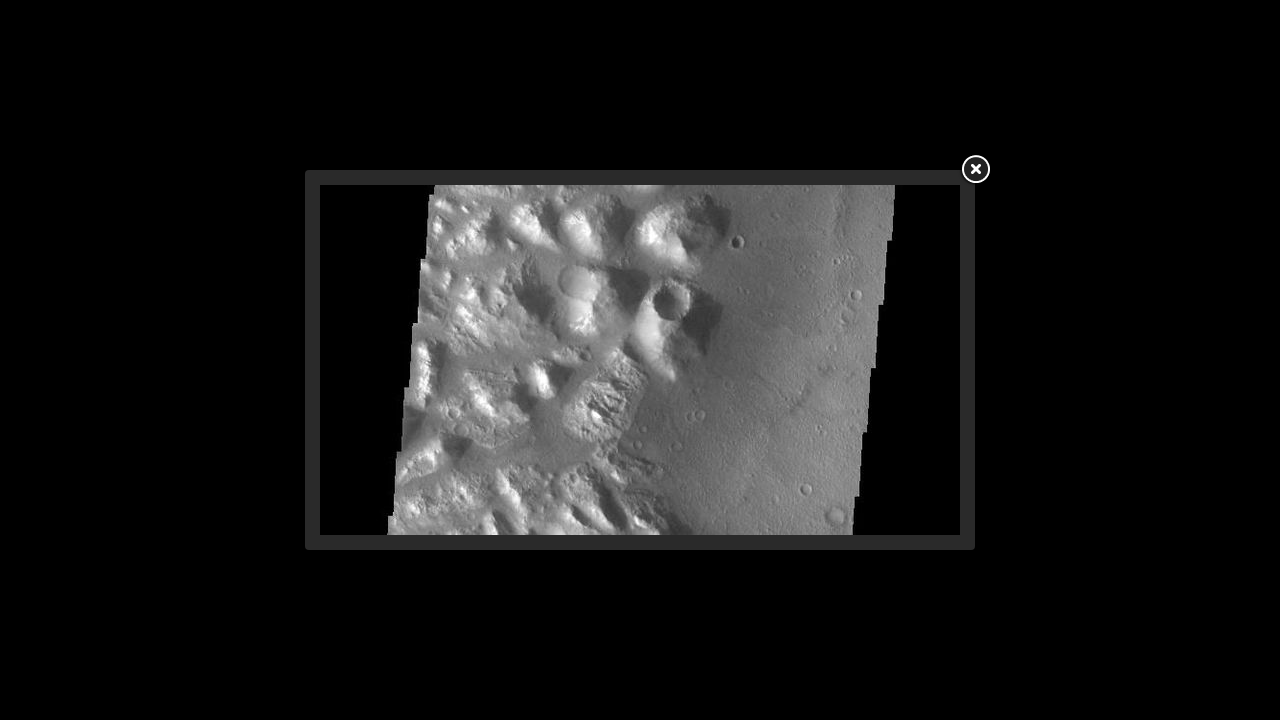